Tests that new todo items are appended to the bottom of the list by creating 3 items and verifying the count

Starting URL: https://demo.playwright.dev/todomvc

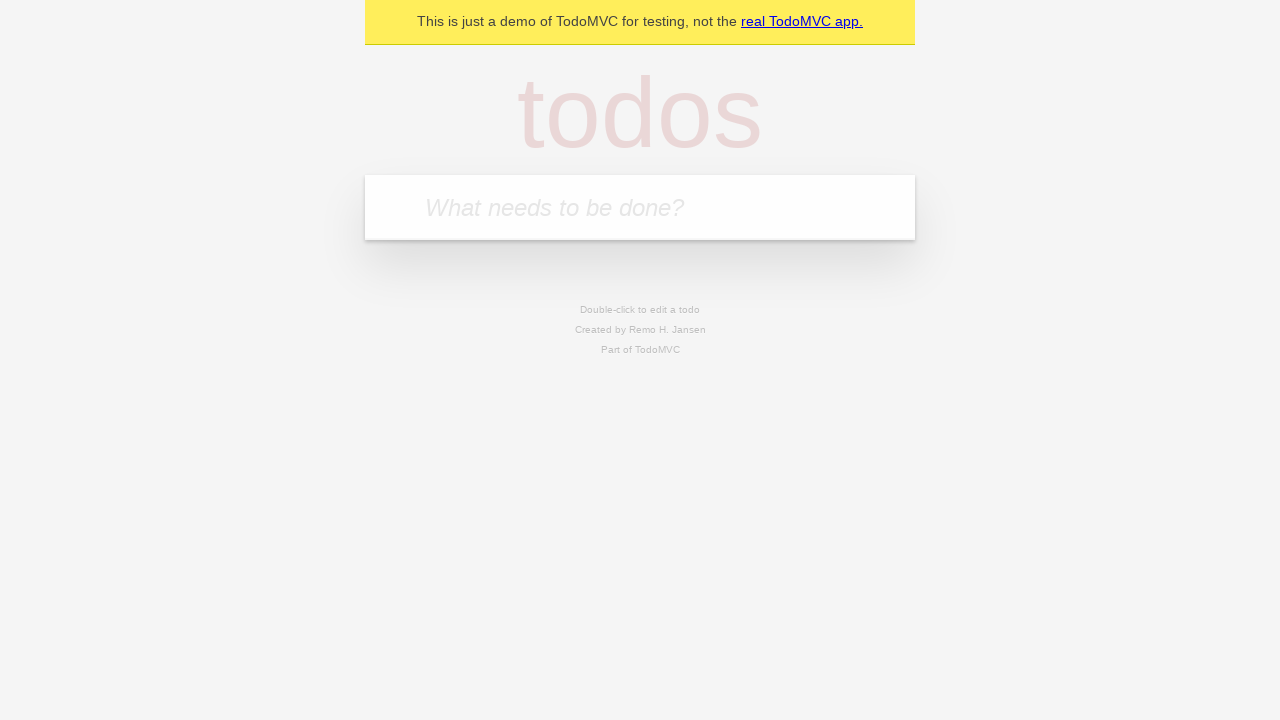

Located the 'What needs to be done?' input field
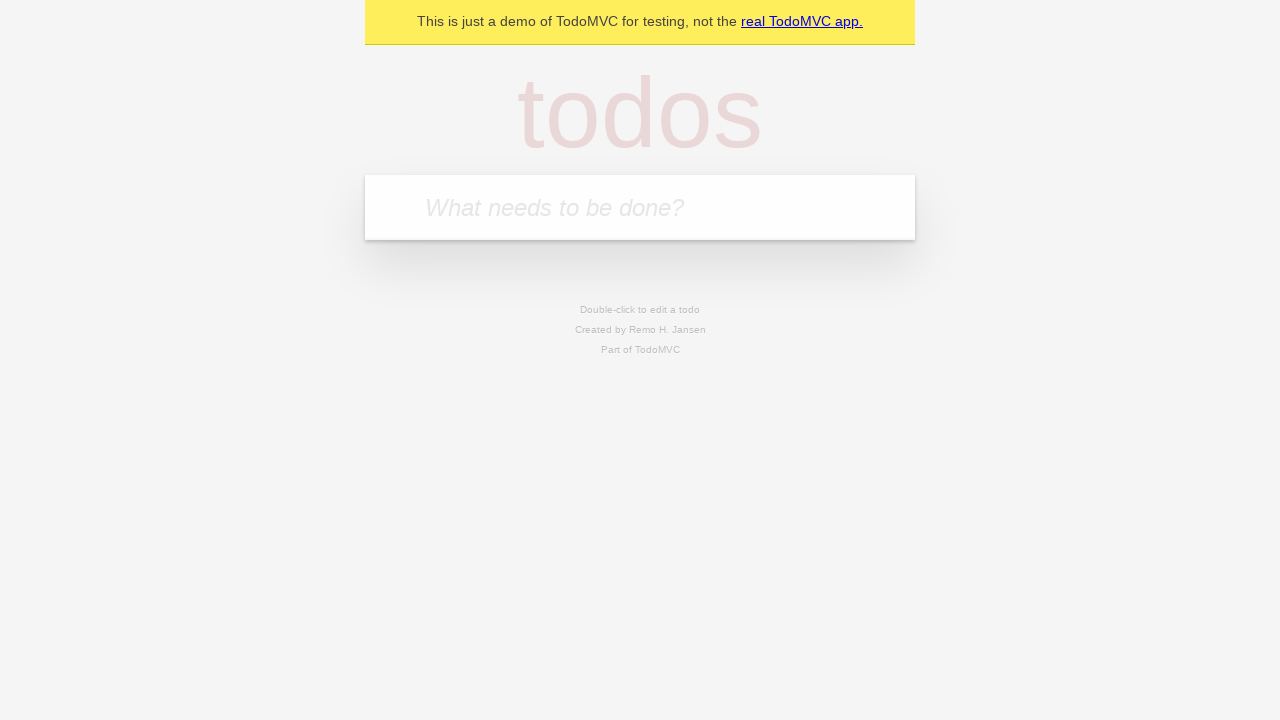

Filled input with 'buy some cheese' on internal:attr=[placeholder="What needs to be done?"i]
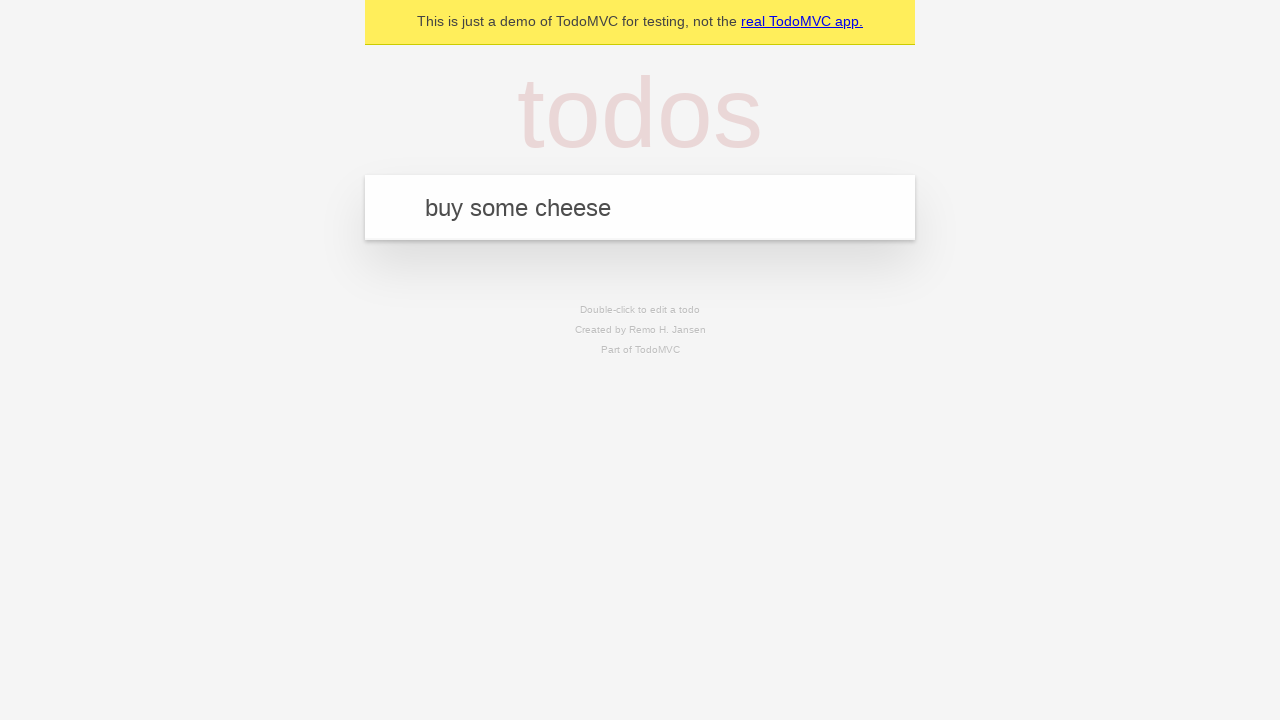

Pressed Enter to create first todo item on internal:attr=[placeholder="What needs to be done?"i]
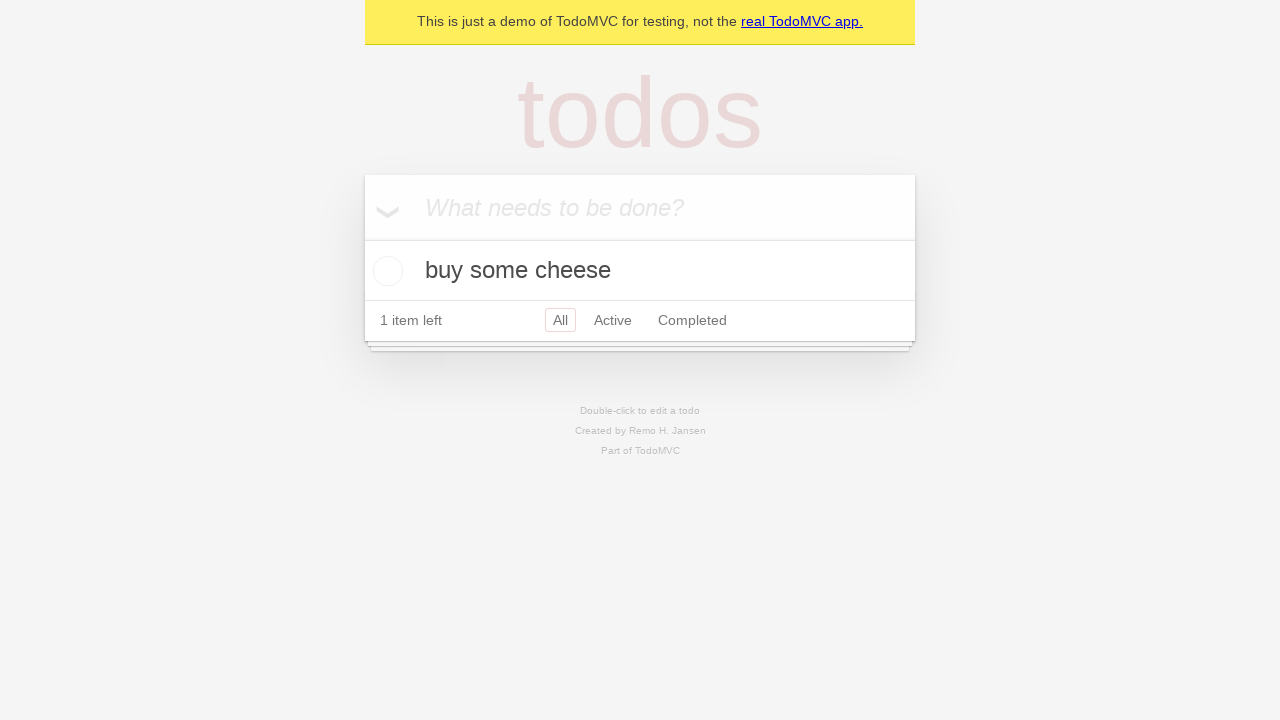

Filled input with 'feed the cat' on internal:attr=[placeholder="What needs to be done?"i]
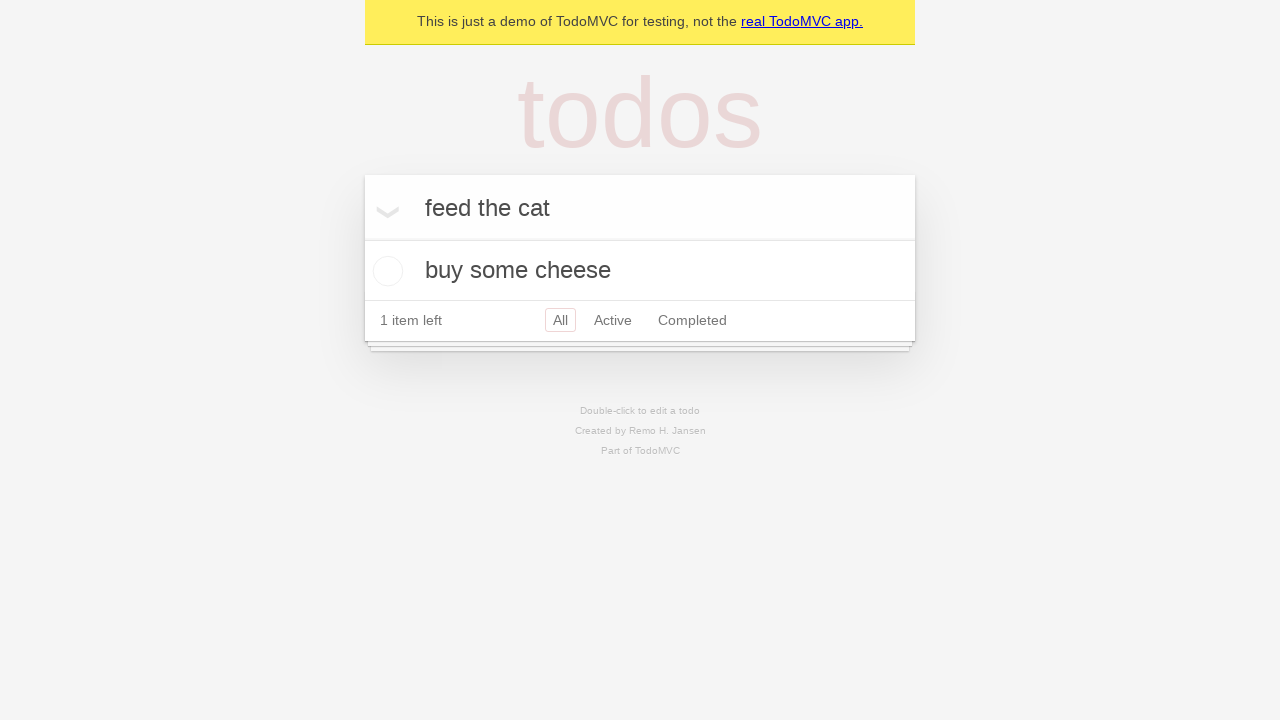

Pressed Enter to create second todo item on internal:attr=[placeholder="What needs to be done?"i]
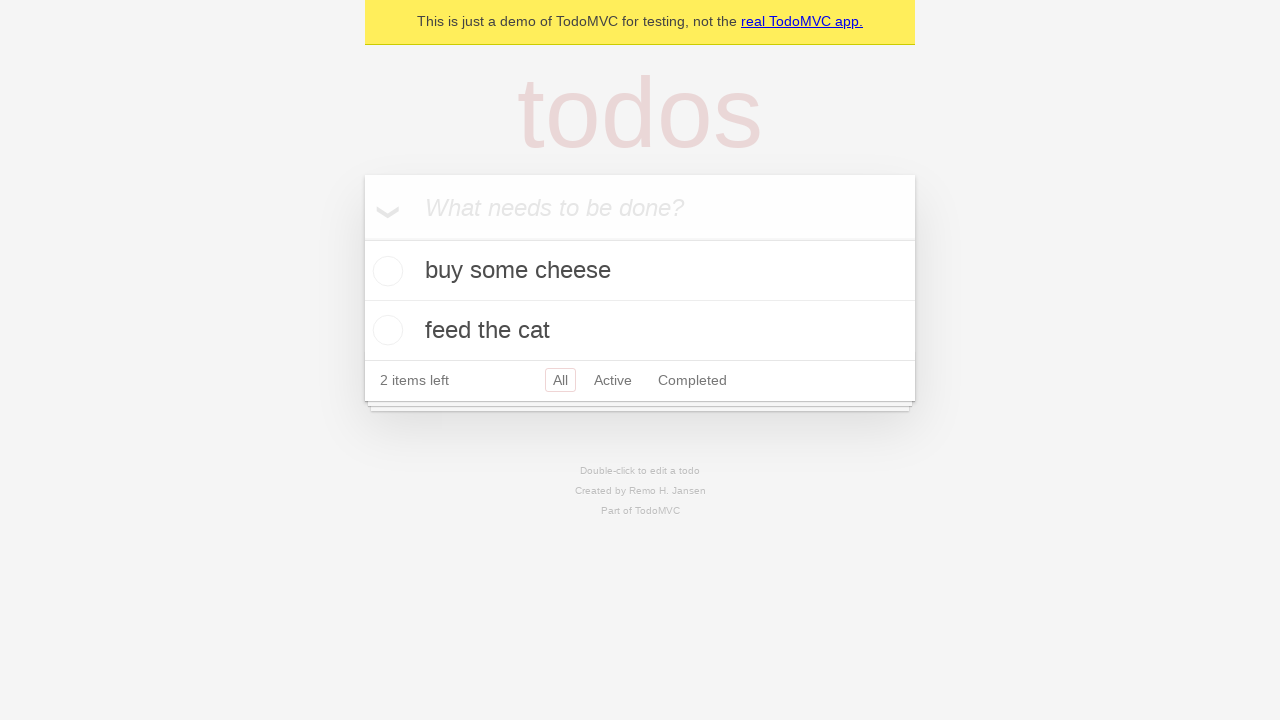

Filled input with 'book a doctors appointment' on internal:attr=[placeholder="What needs to be done?"i]
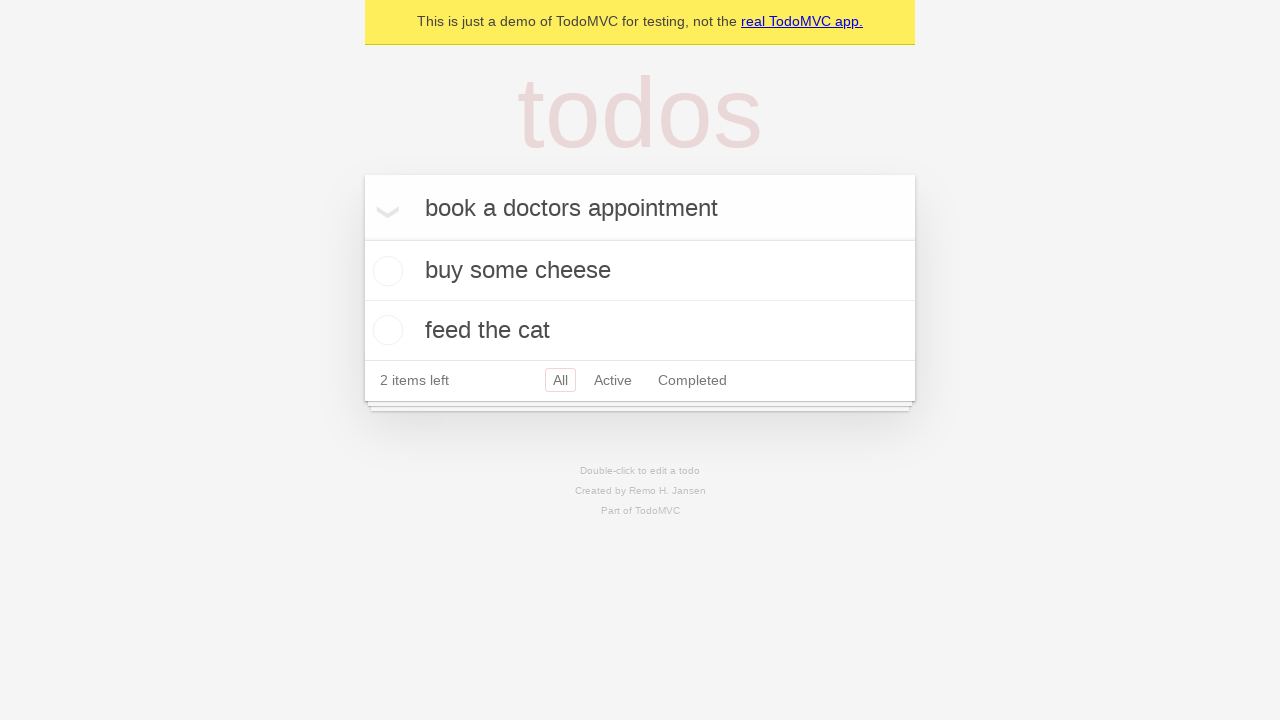

Pressed Enter to create third todo item on internal:attr=[placeholder="What needs to be done?"i]
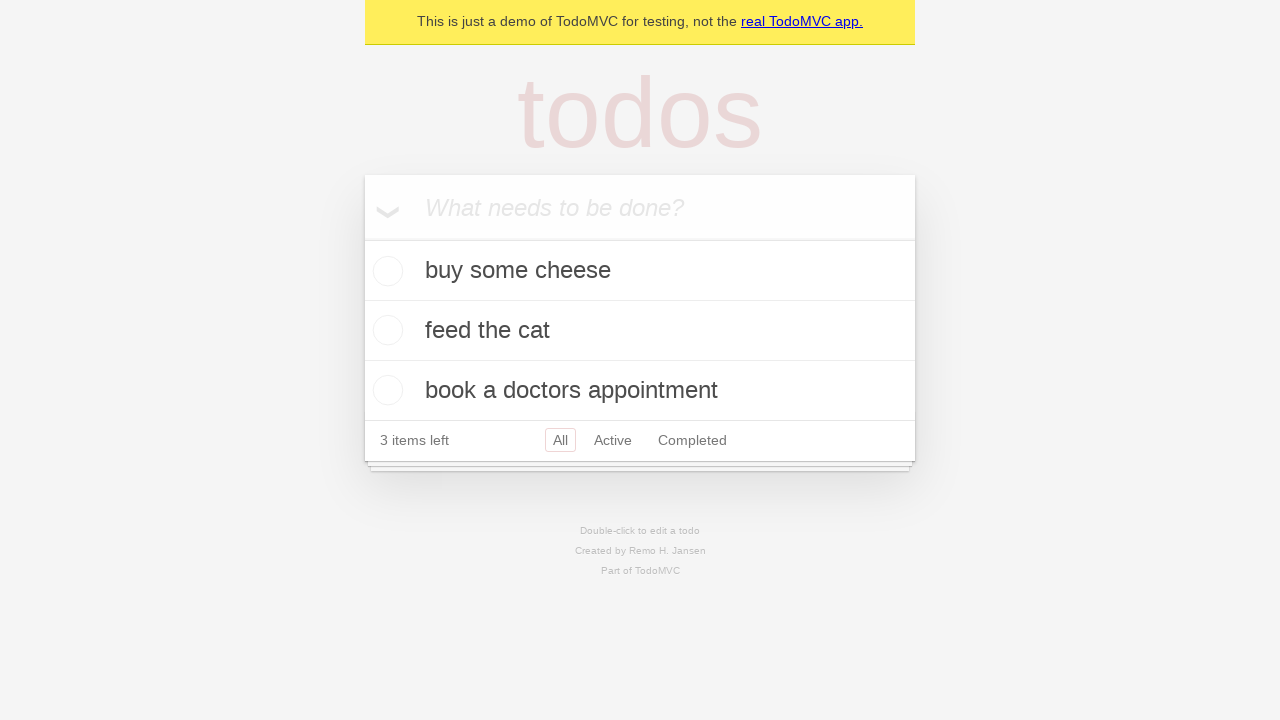

Todo count element appeared, confirming all 3 items were added
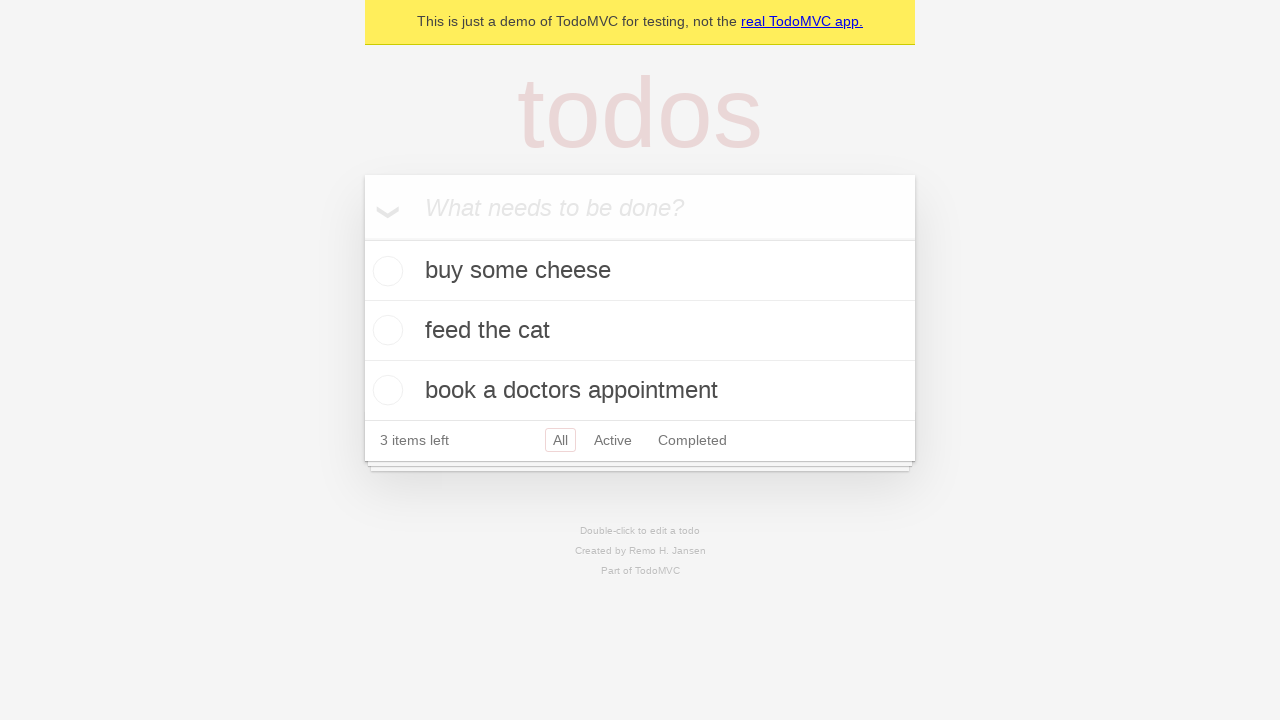

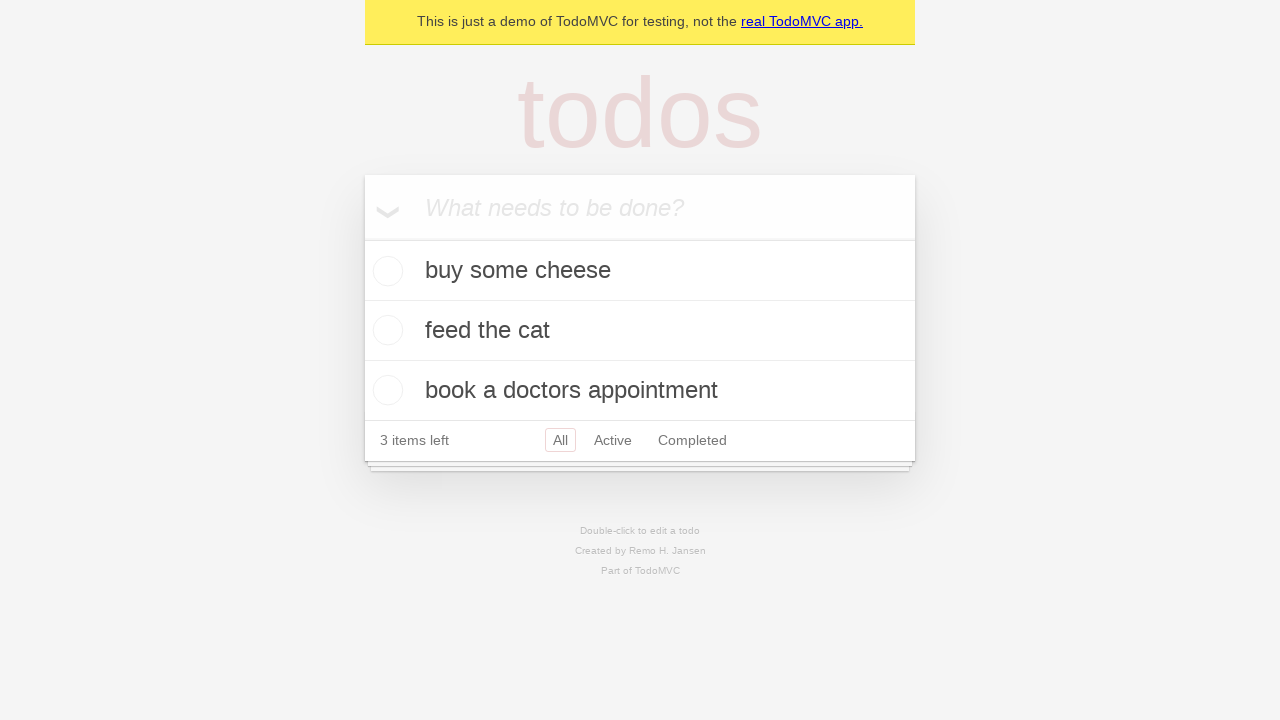